Tests radio button functionality by clicking three radio buttons and verifying only the last one remains selected

Starting URL: https://codenboxautomationlab.com/practice/

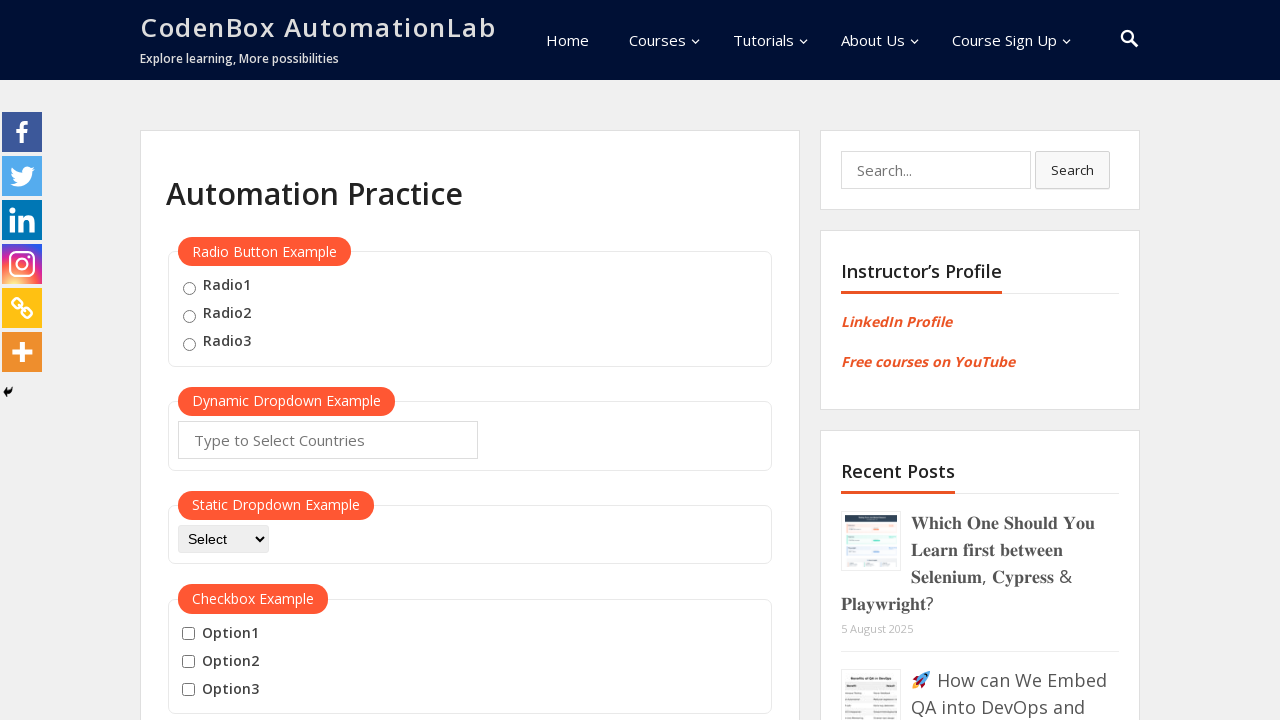

Clicked radio button 1 at (189, 288) on .radioButton
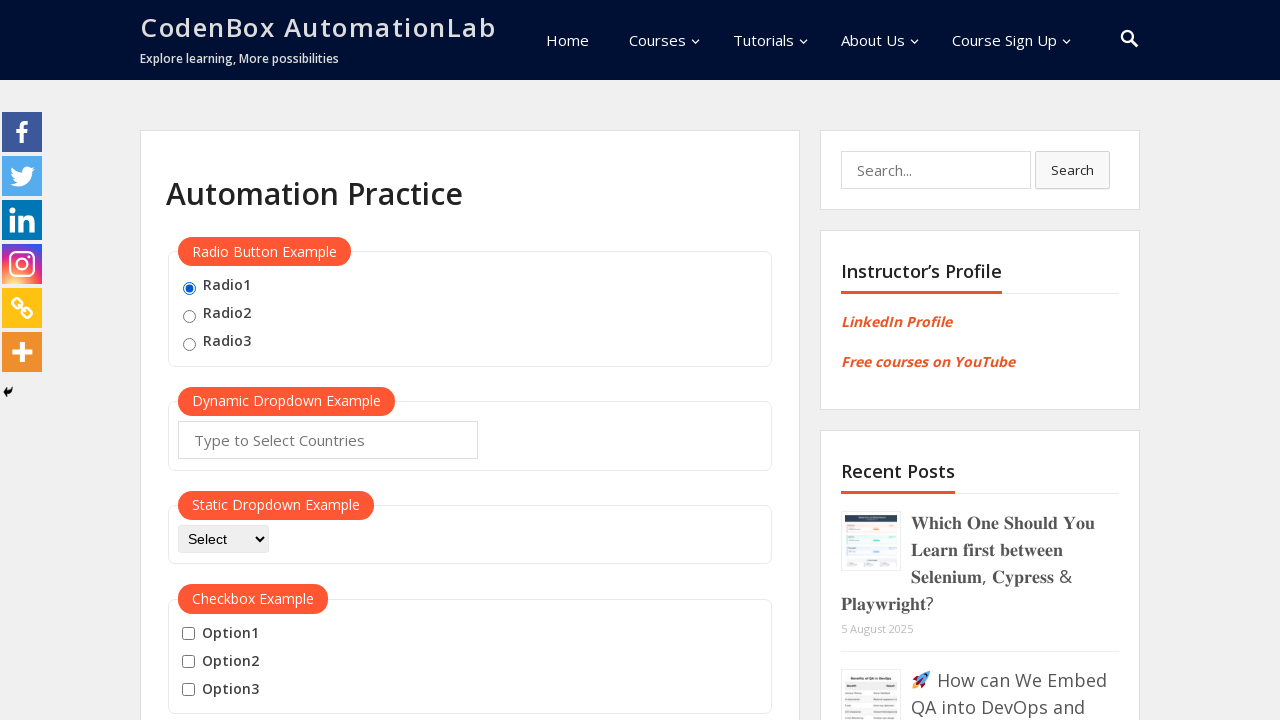

Clicked radio button 2 at (189, 316) on input[value='radio2']
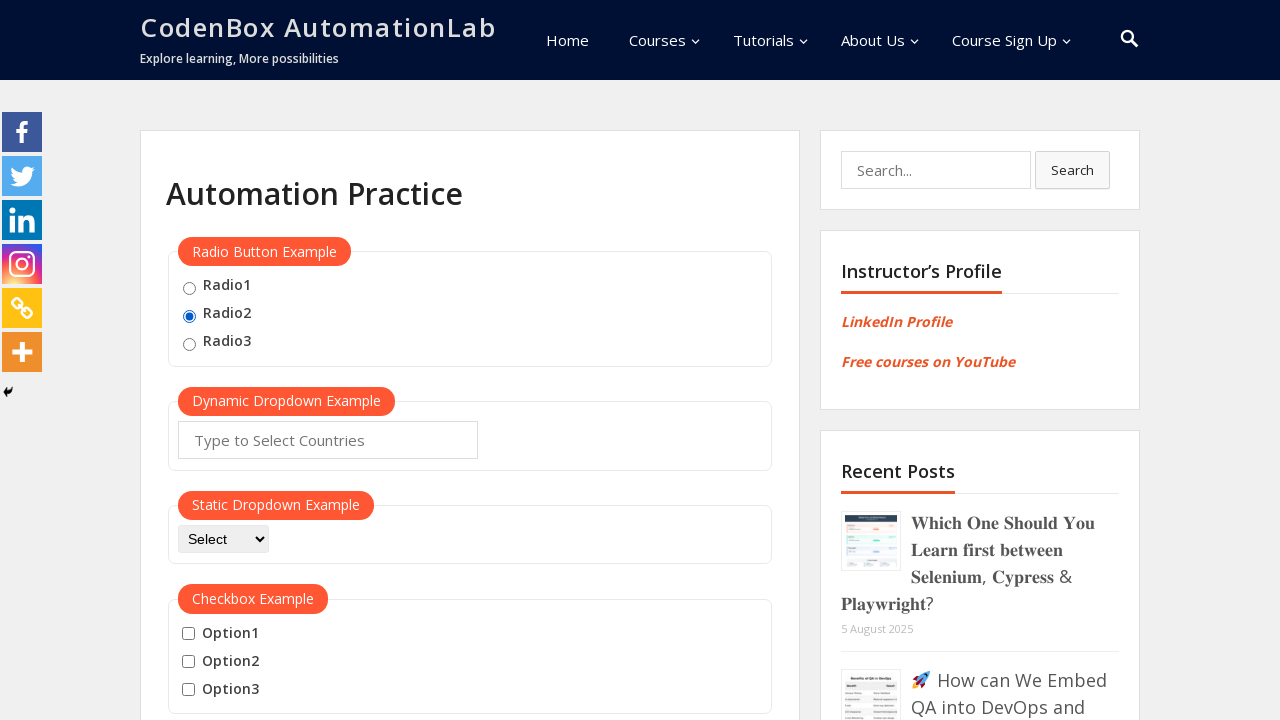

Clicked radio button 3 at (189, 344) on input[value='radio3']
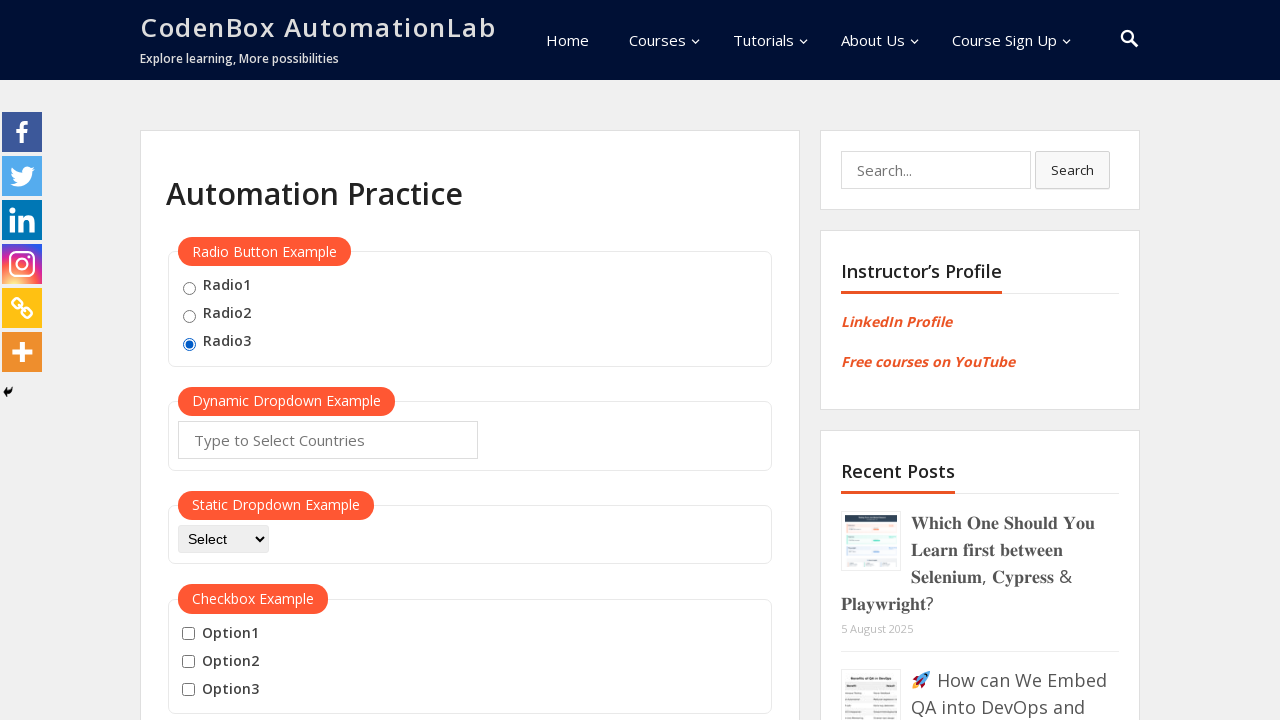

Verified that radio button 3 is selected
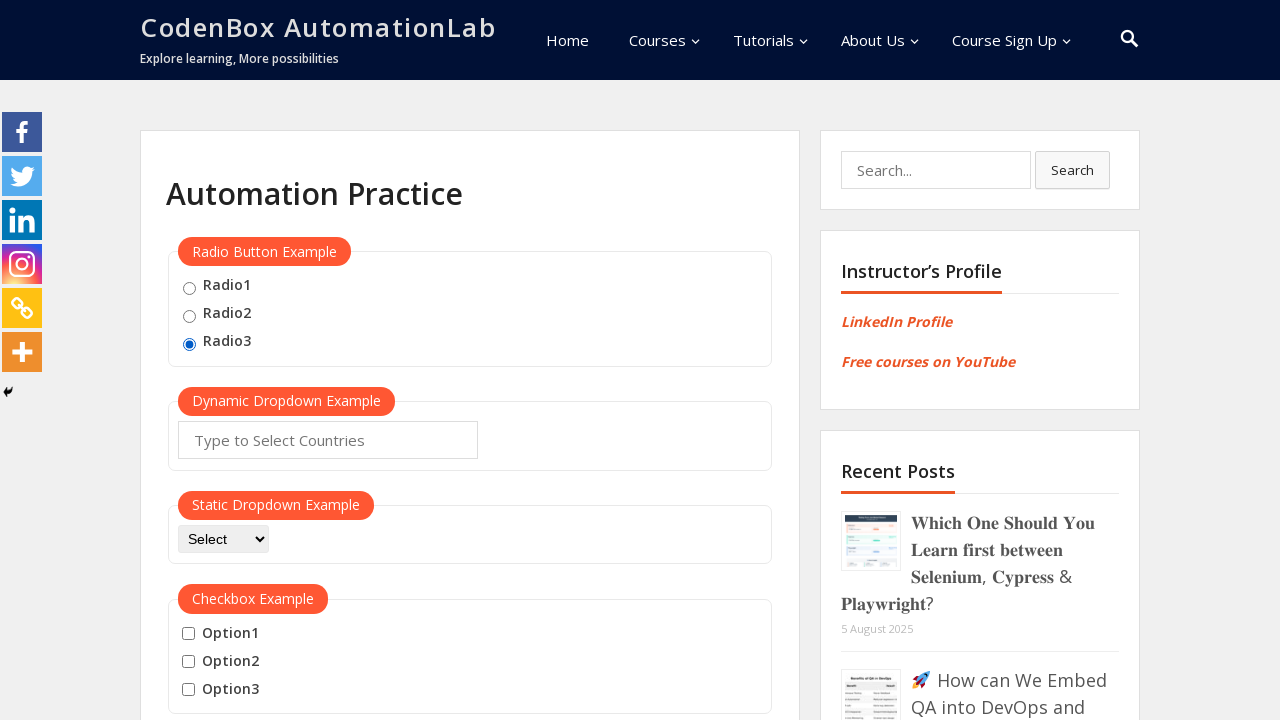

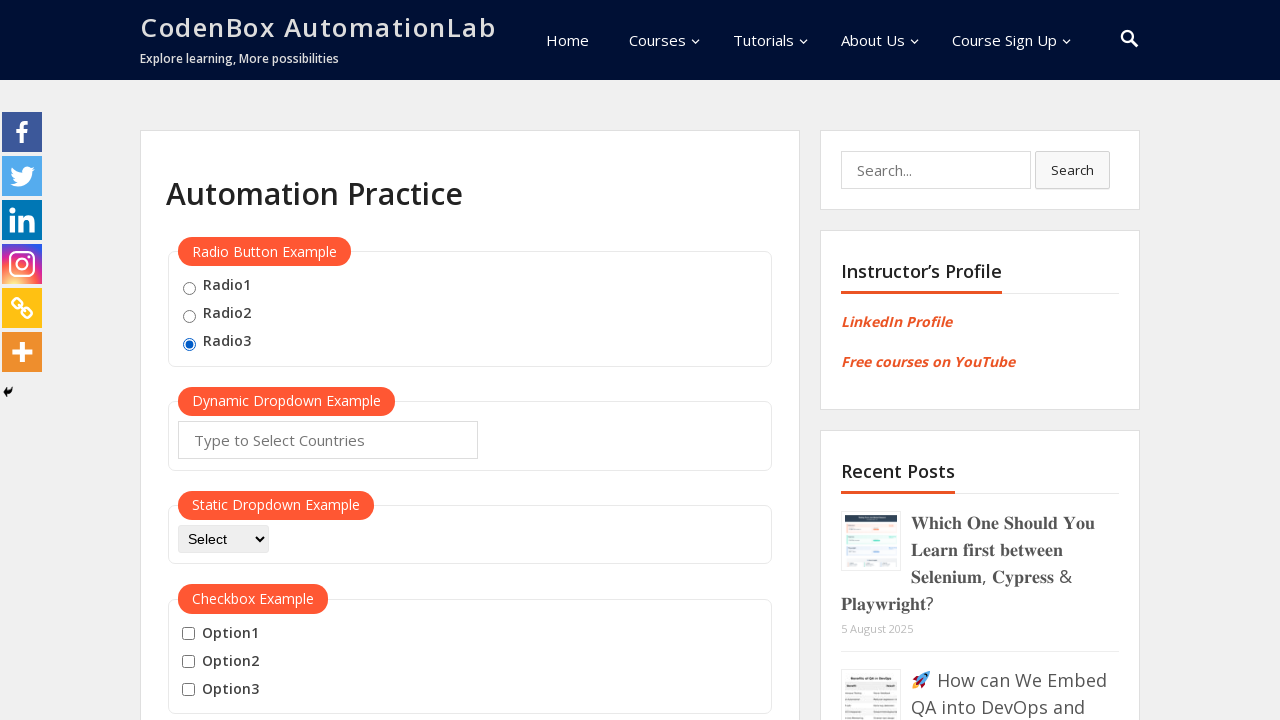